Automates a cultivated variety SNP search task on the CicerSeq database by selecting crop type, radio button options, and dropdowns, then entering a gene ID and submitting the search form.

Starting URL: https://cegresources.icrisat.org/cicerseq/?page_id=3605

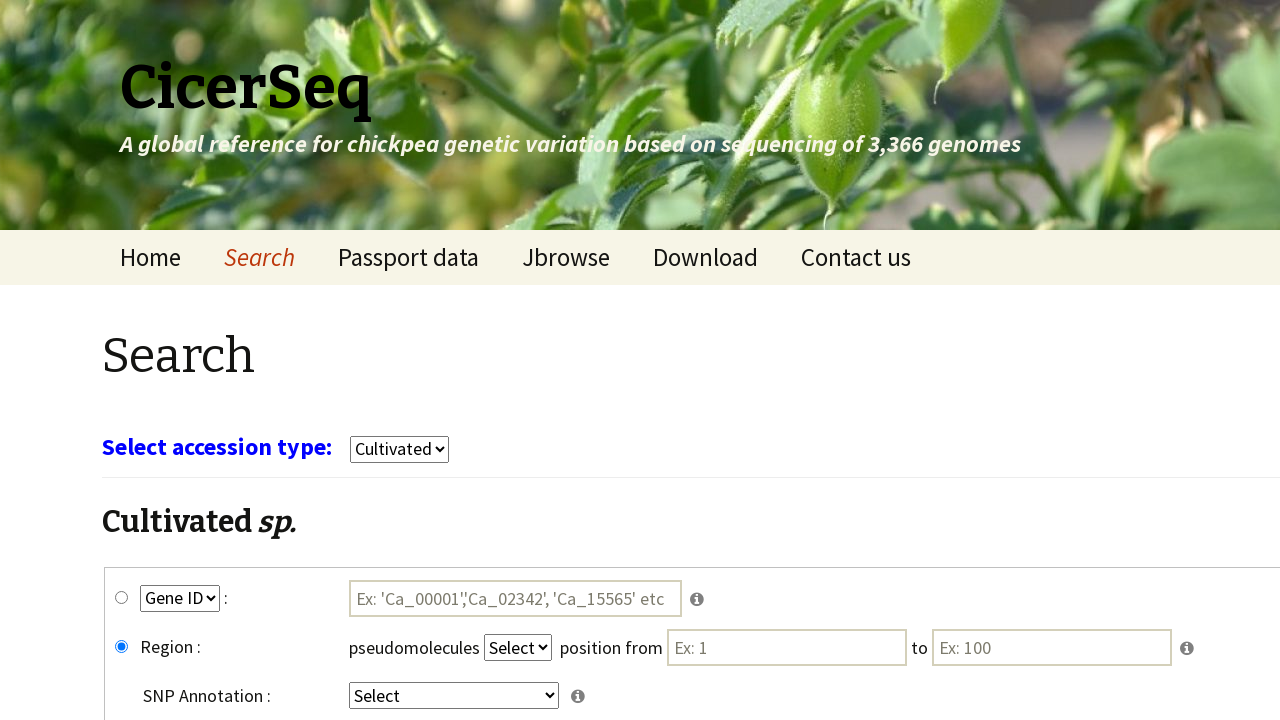

Waited 3 seconds for page to load
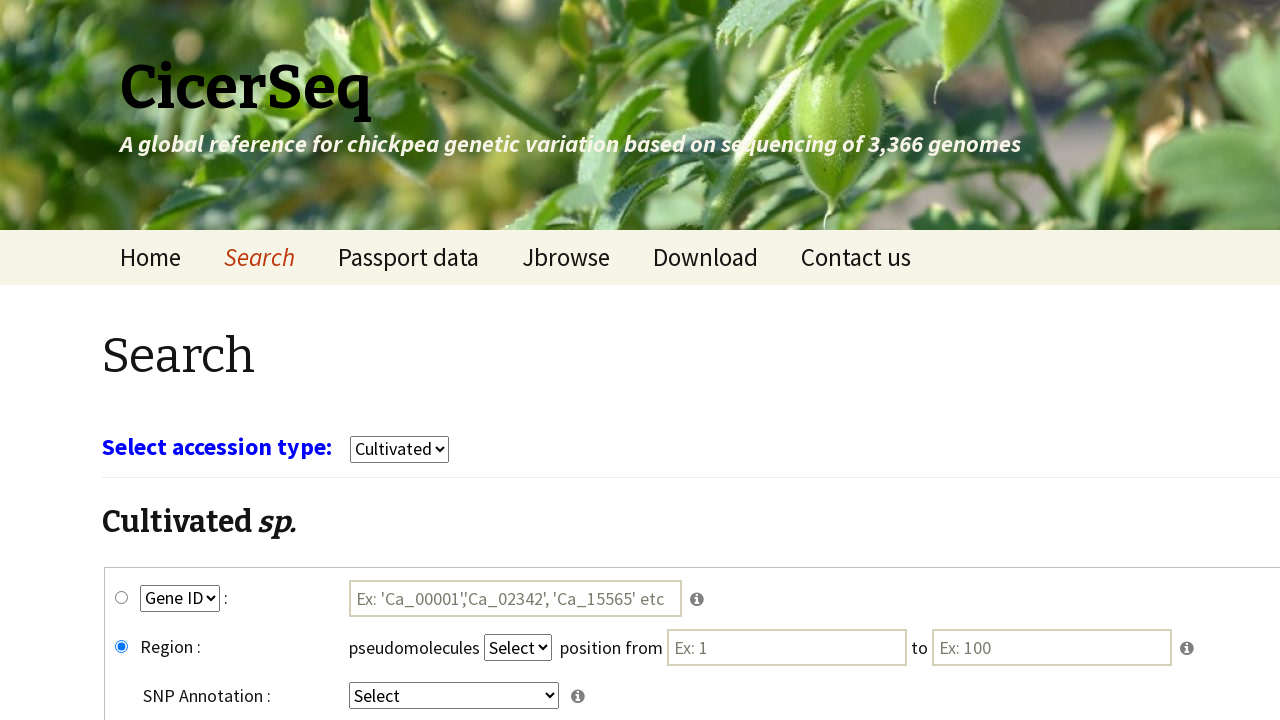

Selected 'cultivars' from crop dropdown on select[name='select_crop']
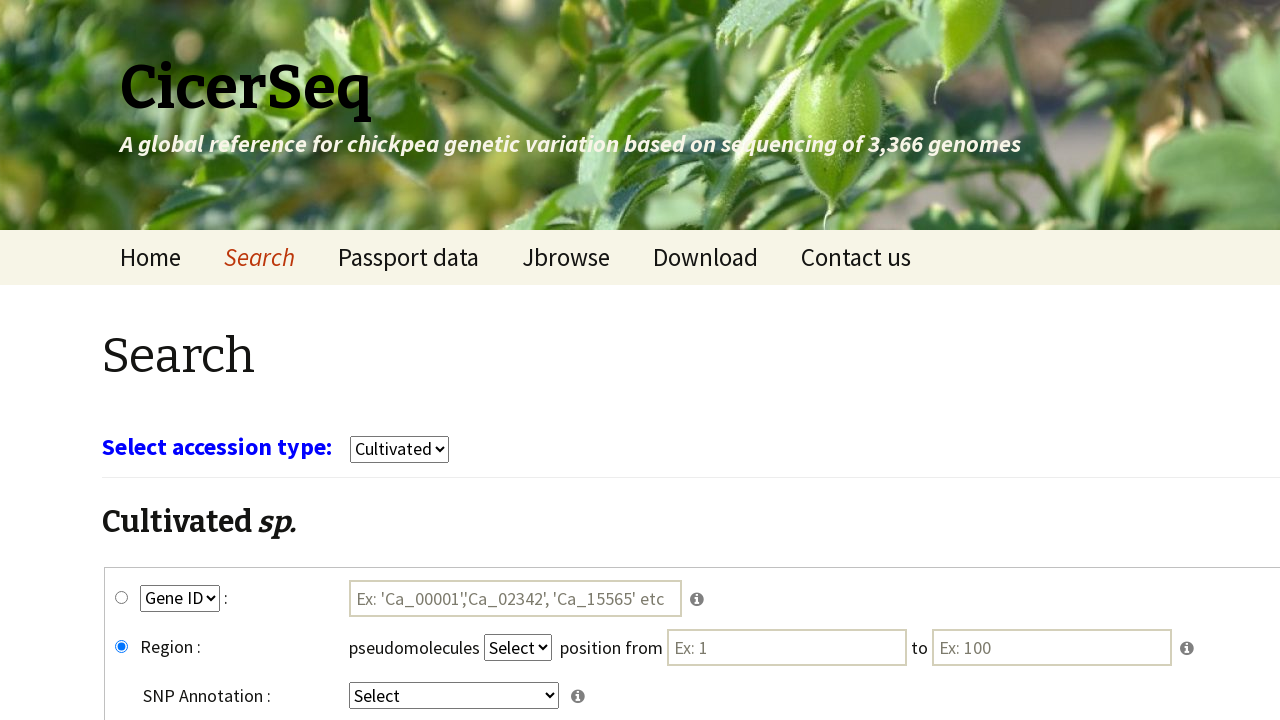

Clicked gene_snp radio button at (122, 598) on #gene_snp
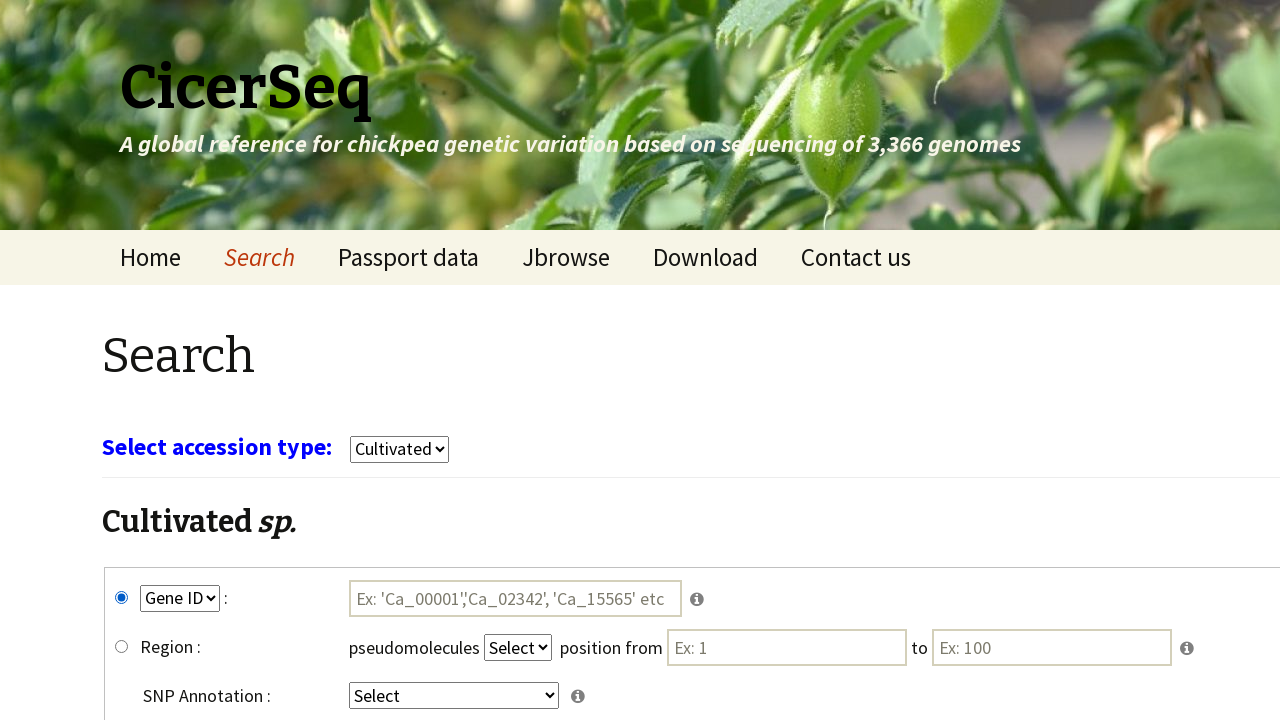

Selected 'GeneID' from key1 dropdown on select[name='key1']
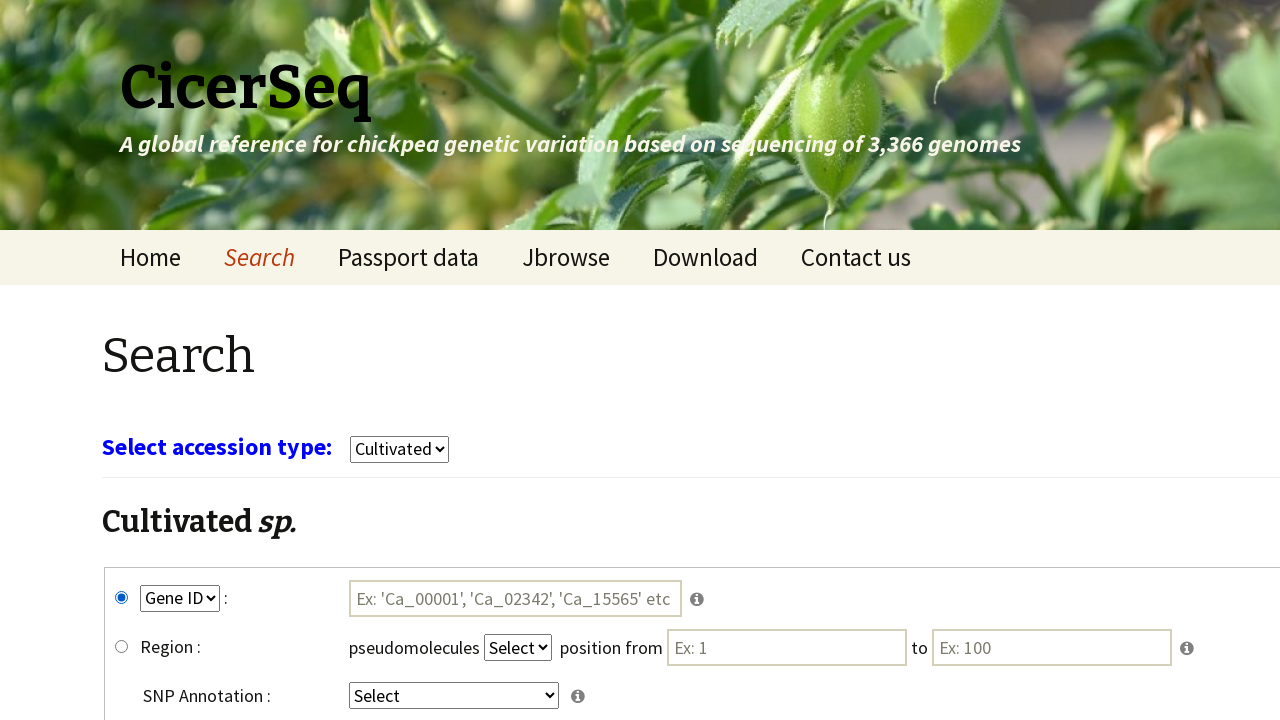

Selected 'intergenic' from key4 dropdown on select[name='key4']
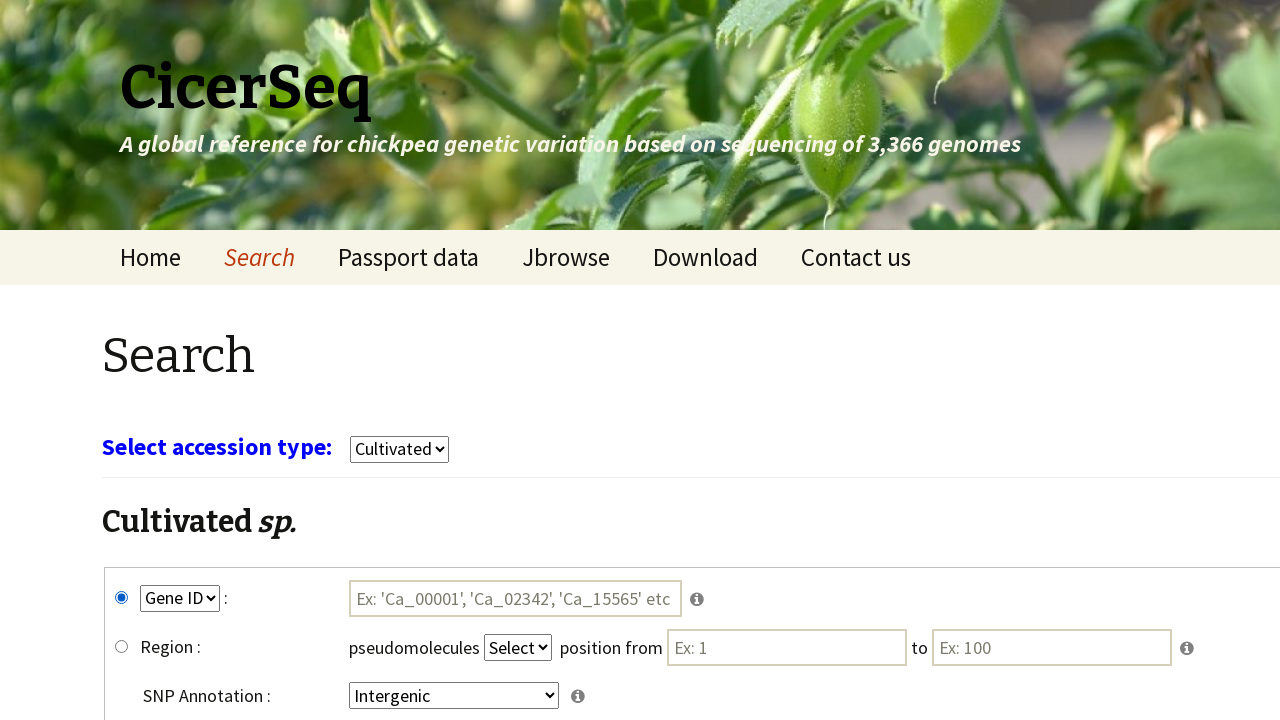

Entered gene ID 'Ca_00004' in search field on #tmp1
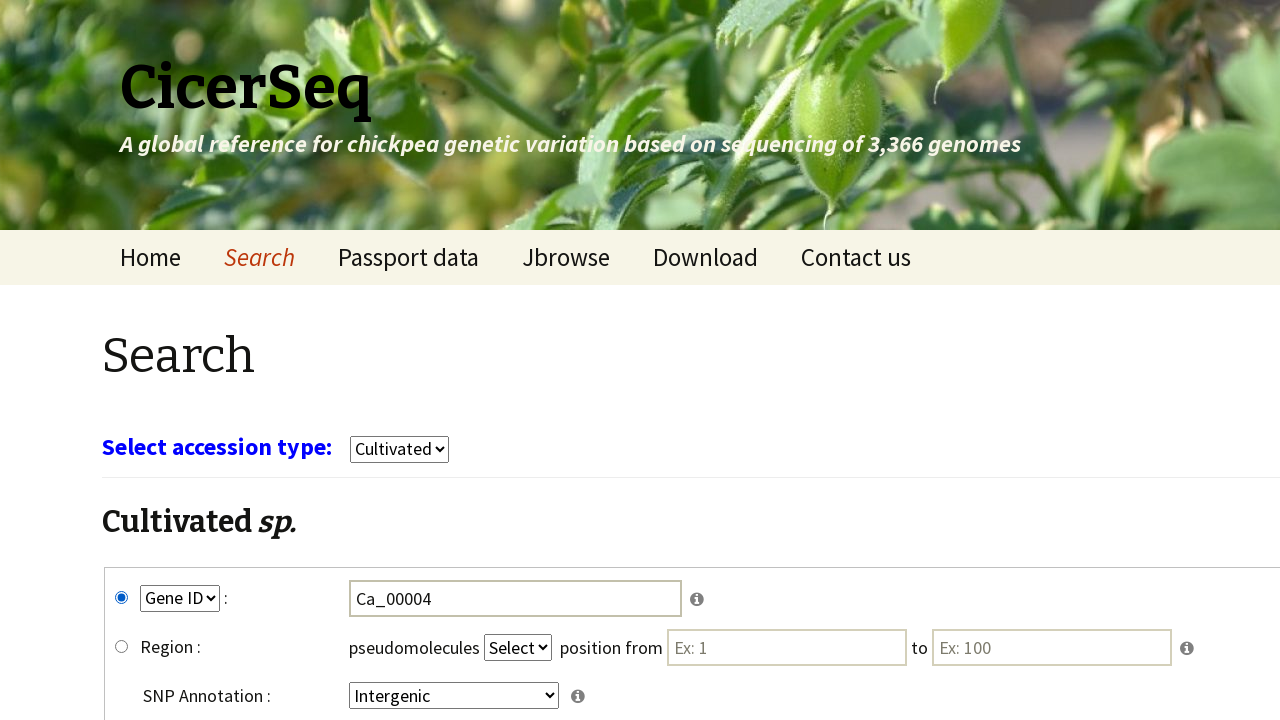

Clicked submit button to search for cultivated variety SNPs at (788, 573) on input[name='submit']
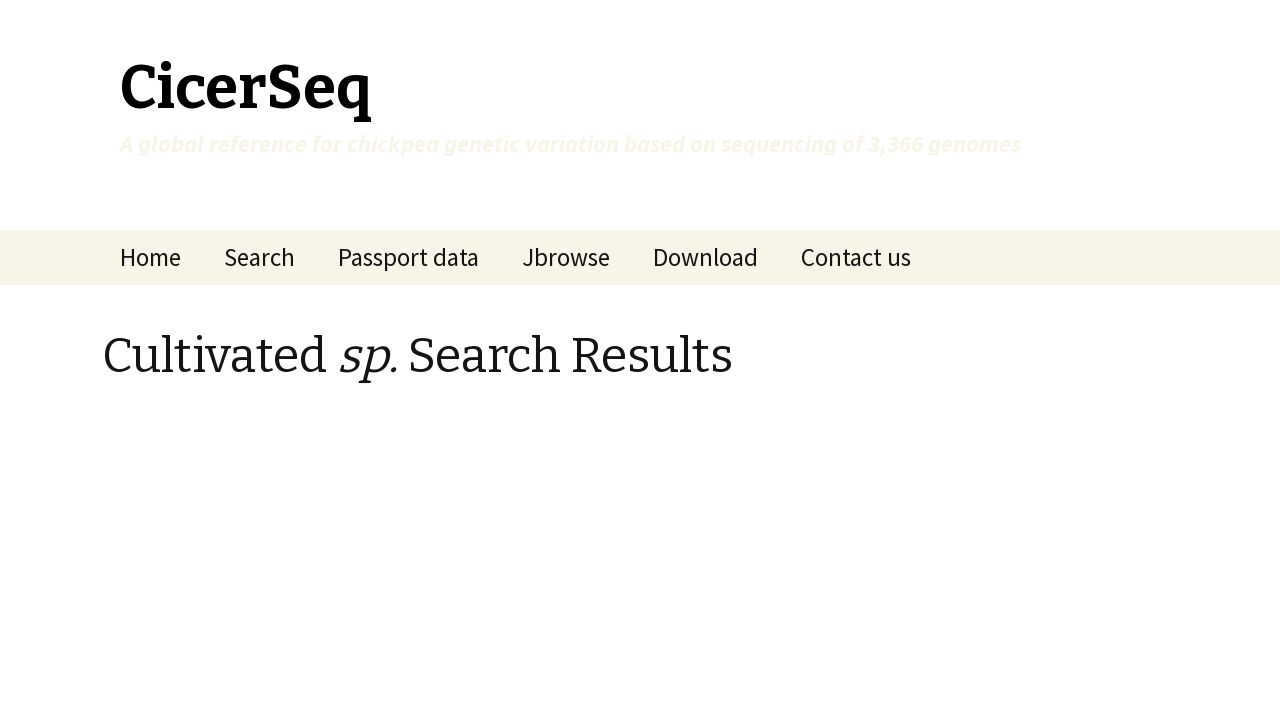

Waited 5 seconds for search results to load
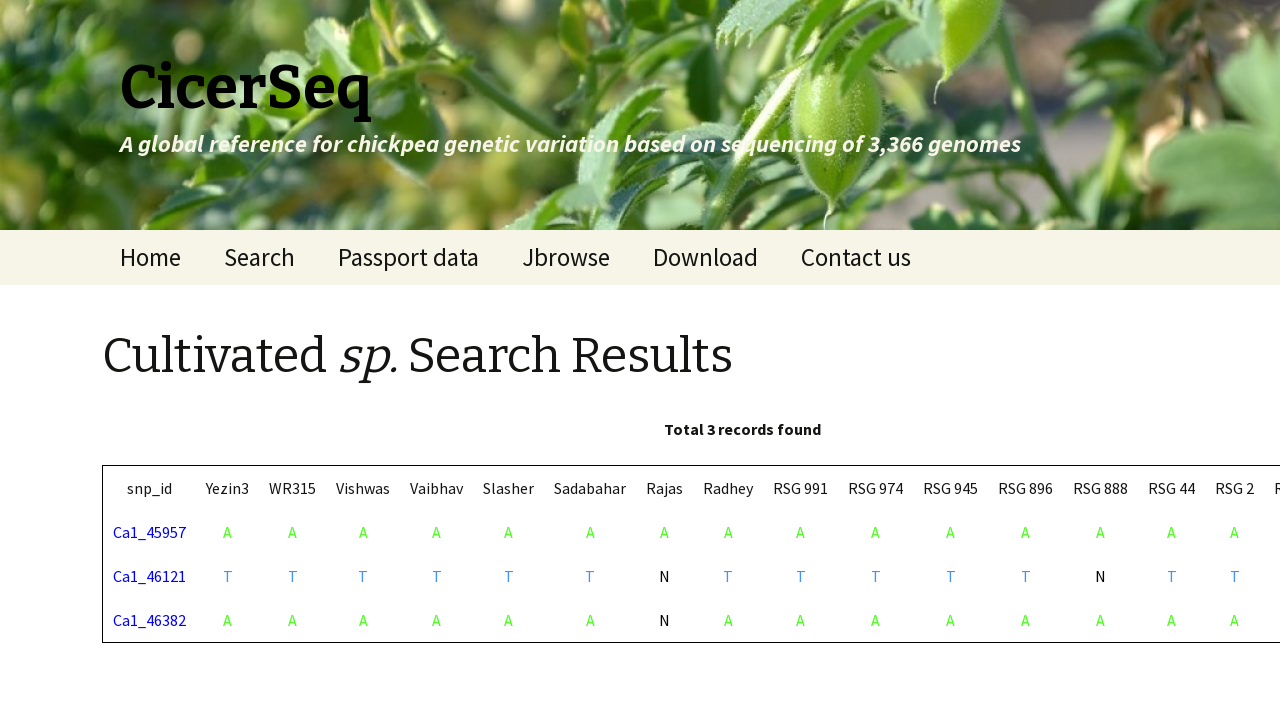

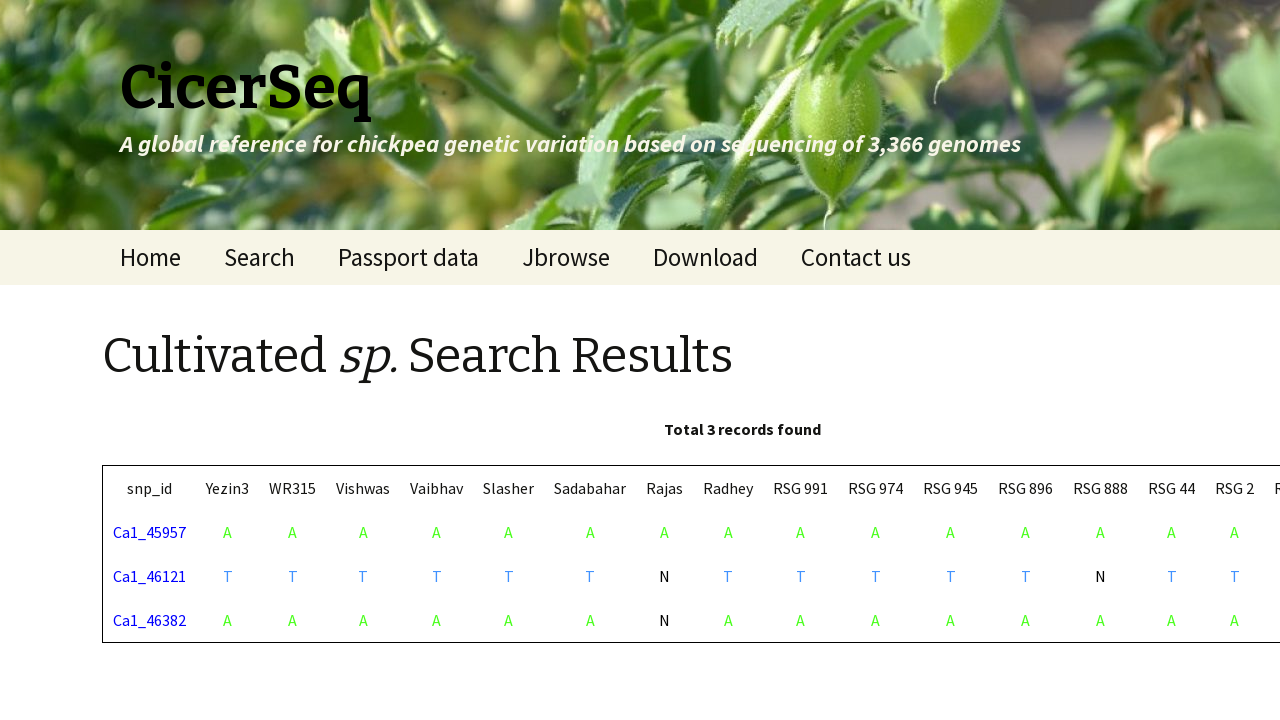